Tests right-click context menu functionality by performing a right-click action on an element, selecting an option from the context menu, and accepting the resulting alert

Starting URL: https://swisnl.github.io/jQuery-contextMenu/demo.html

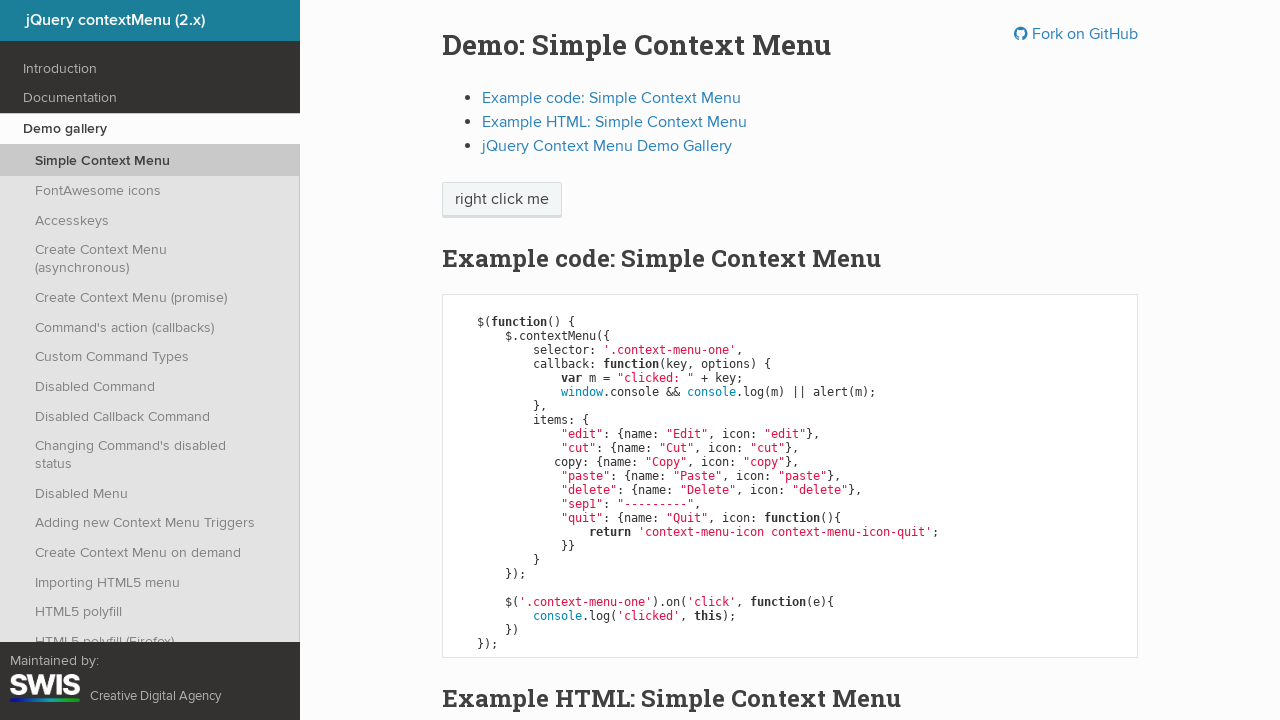

Located right-click target element with class 'context-menu-one btn btn-neutral'
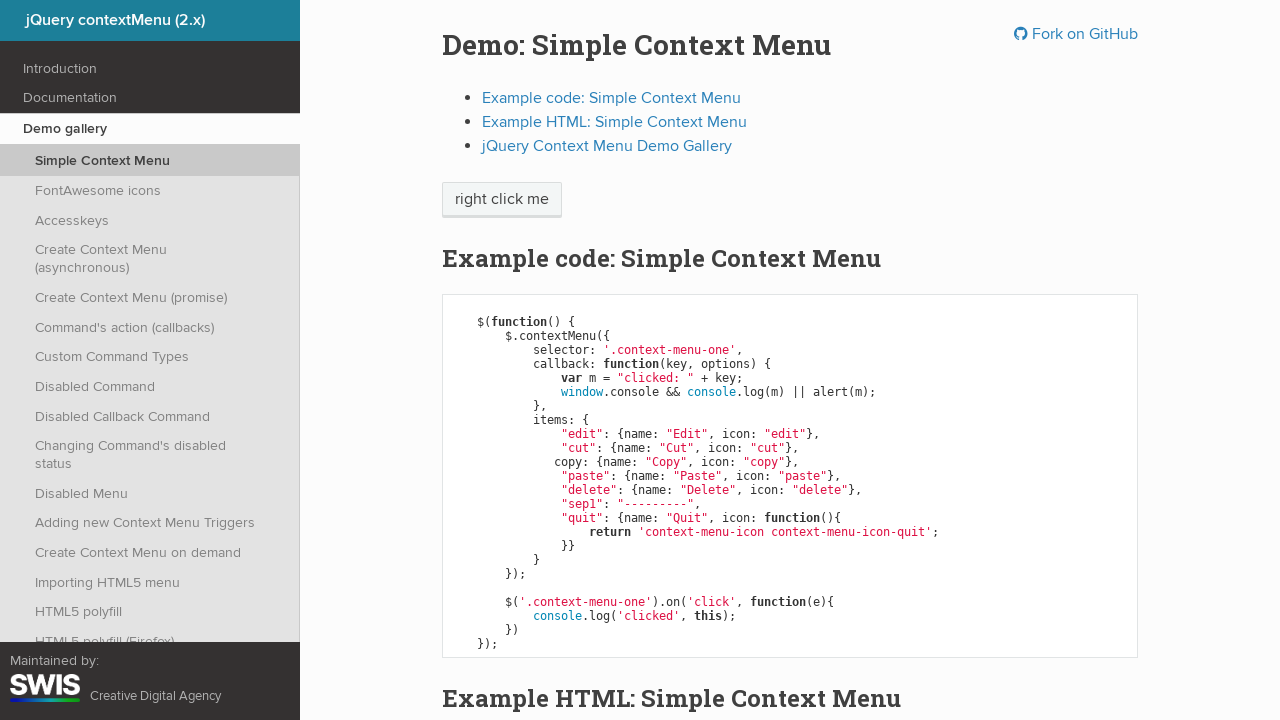

Performed right-click action on target element at (502, 200) on xpath=//span[@class='context-menu-one btn btn-neutral']
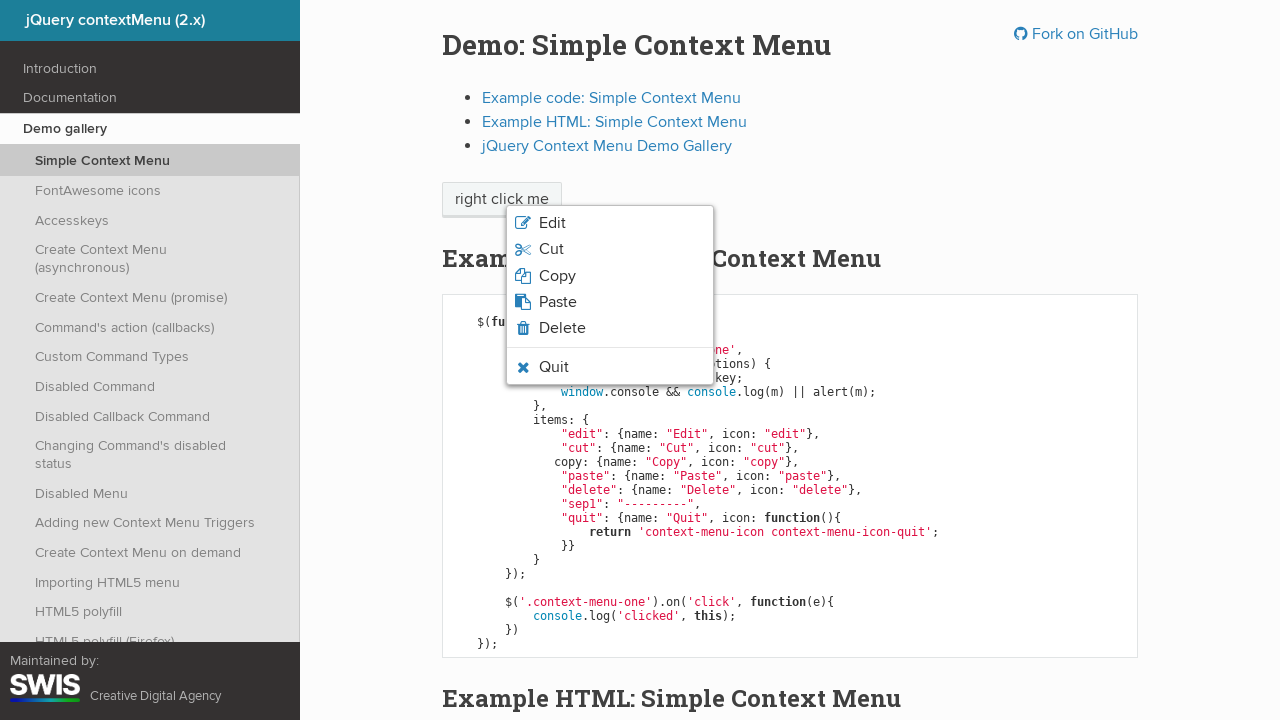

Clicked 'Copy' option from context menu at (610, 276) on xpath=//li[@class='context-menu-item context-menu-icon context-menu-icon-copy']
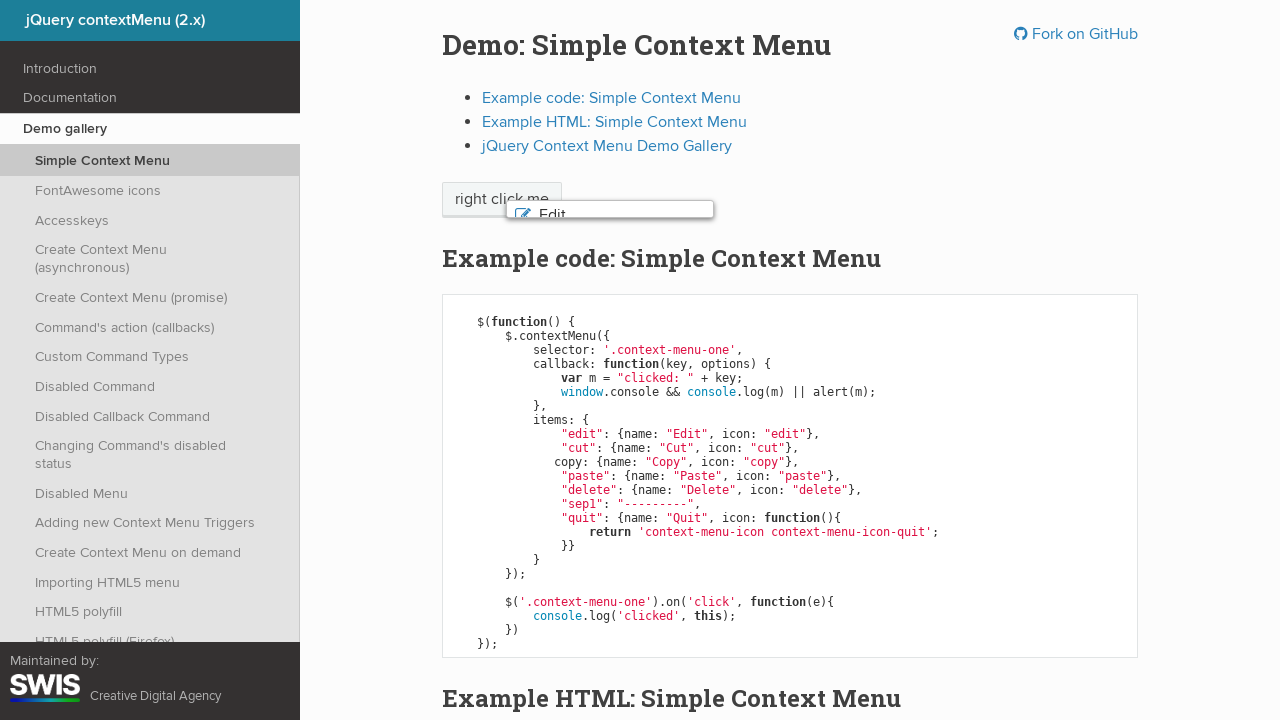

Set up alert dialog handler to accept alerts
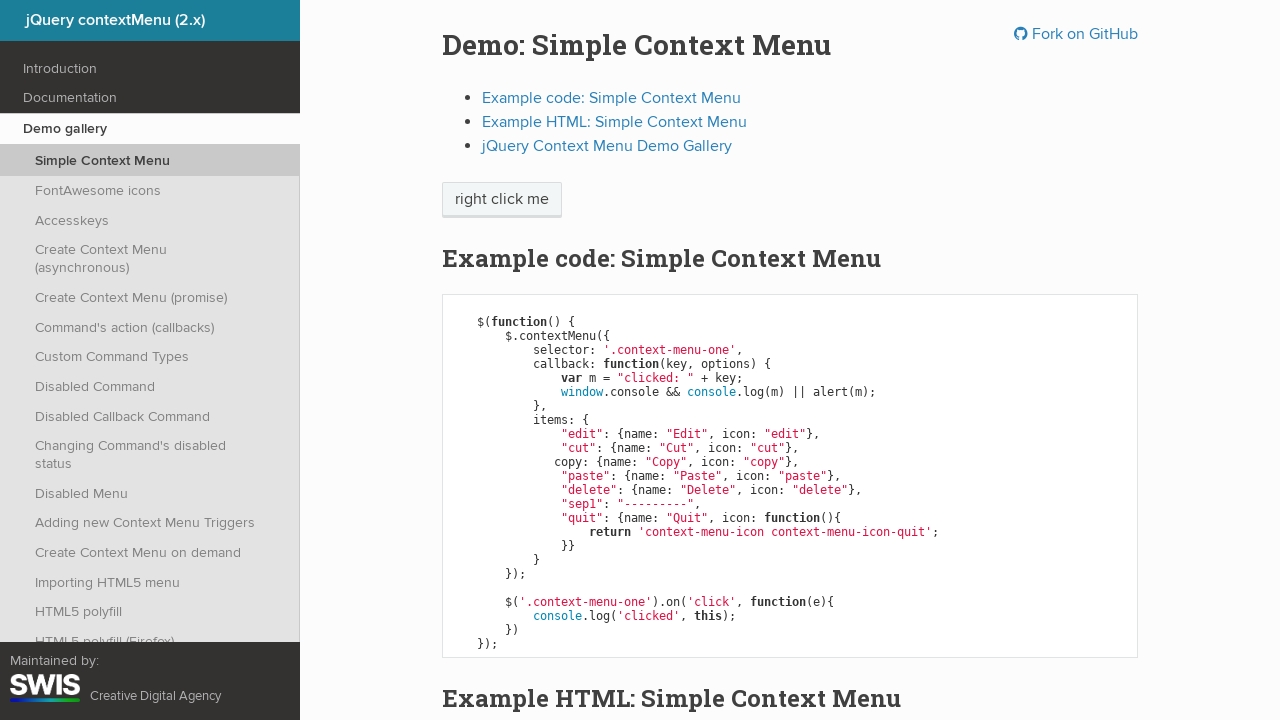

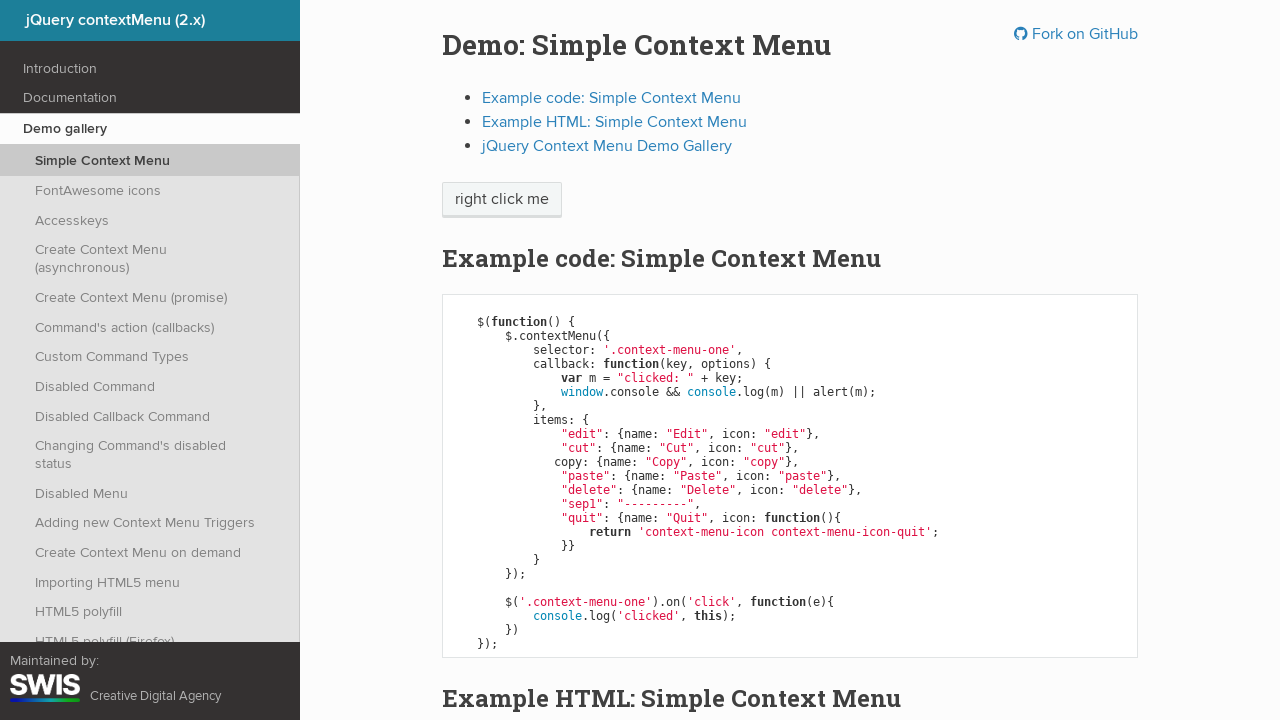